Tests different mouse click interactions on a demo page including single click, double click, and hover actions on various buttons.

Starting URL: https://demoqa.com/buttons

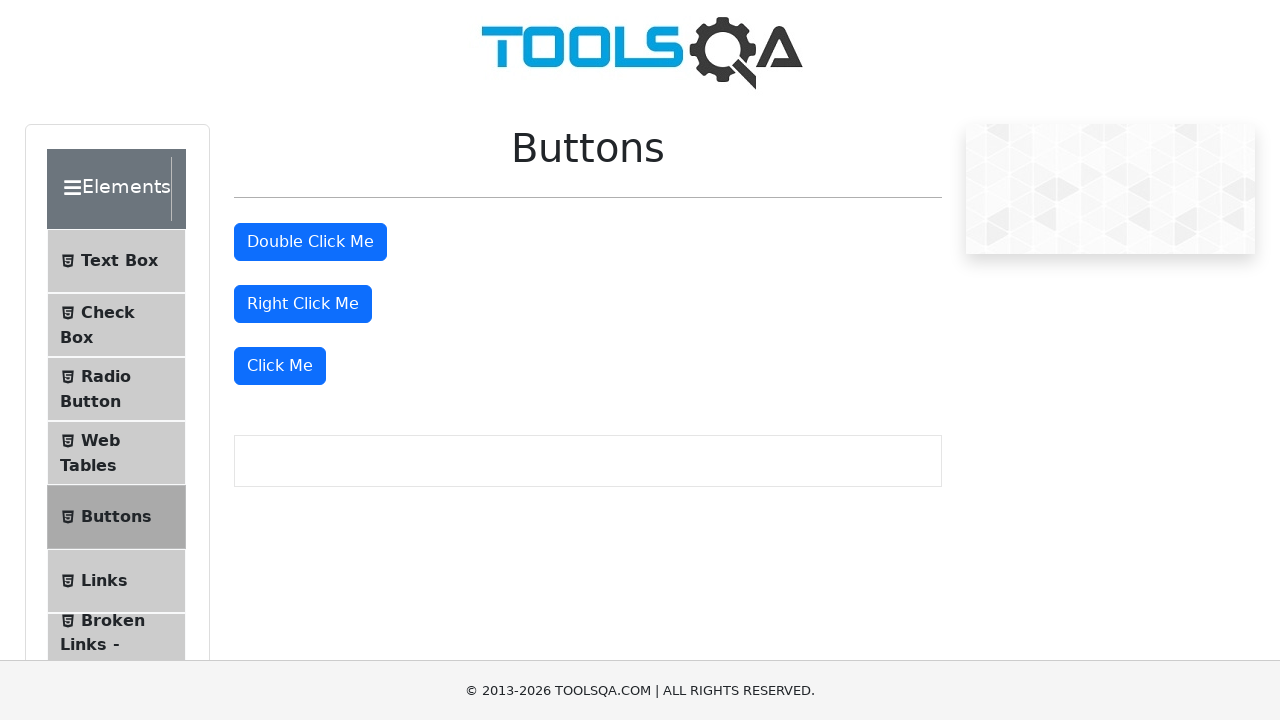

Clicked the third 'Click Me' button at (280, 366) on internal:text="Click Me"i >> nth=2
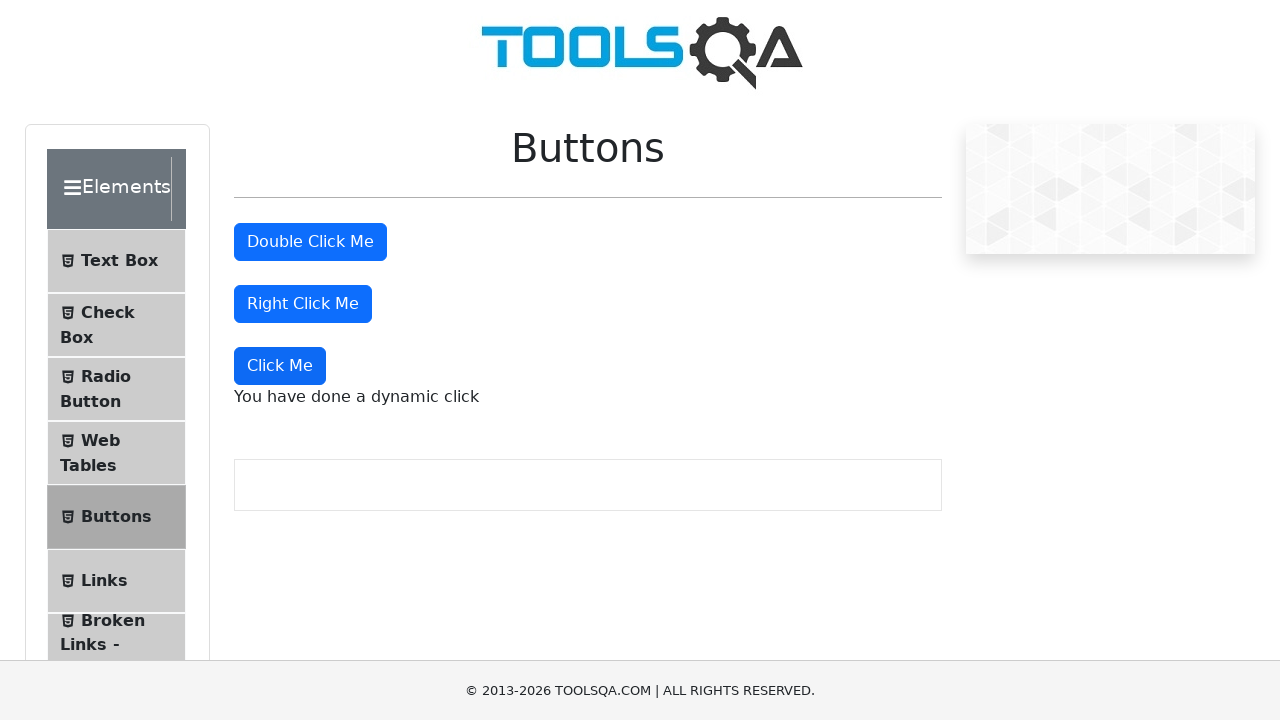

Waited 1000ms for visual feedback after single click
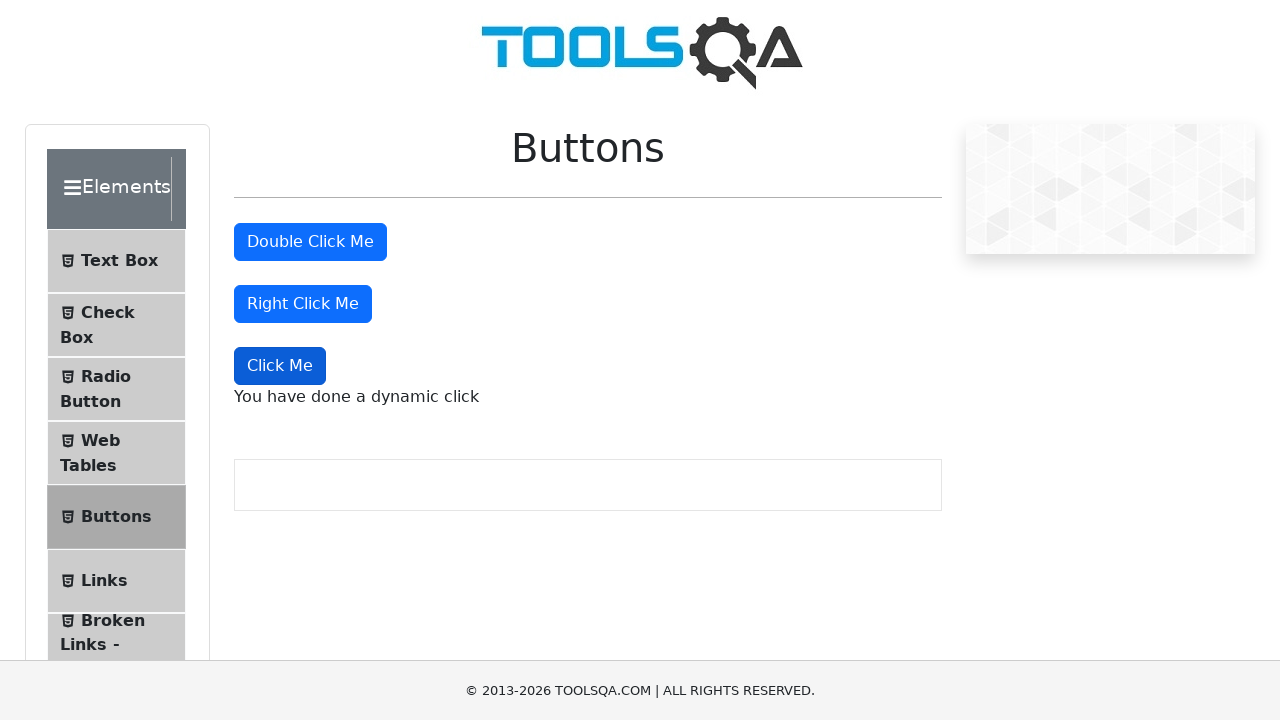

Double-clicked the 'Double Click Me' button at (310, 242) on internal:text="Double Click Me"i
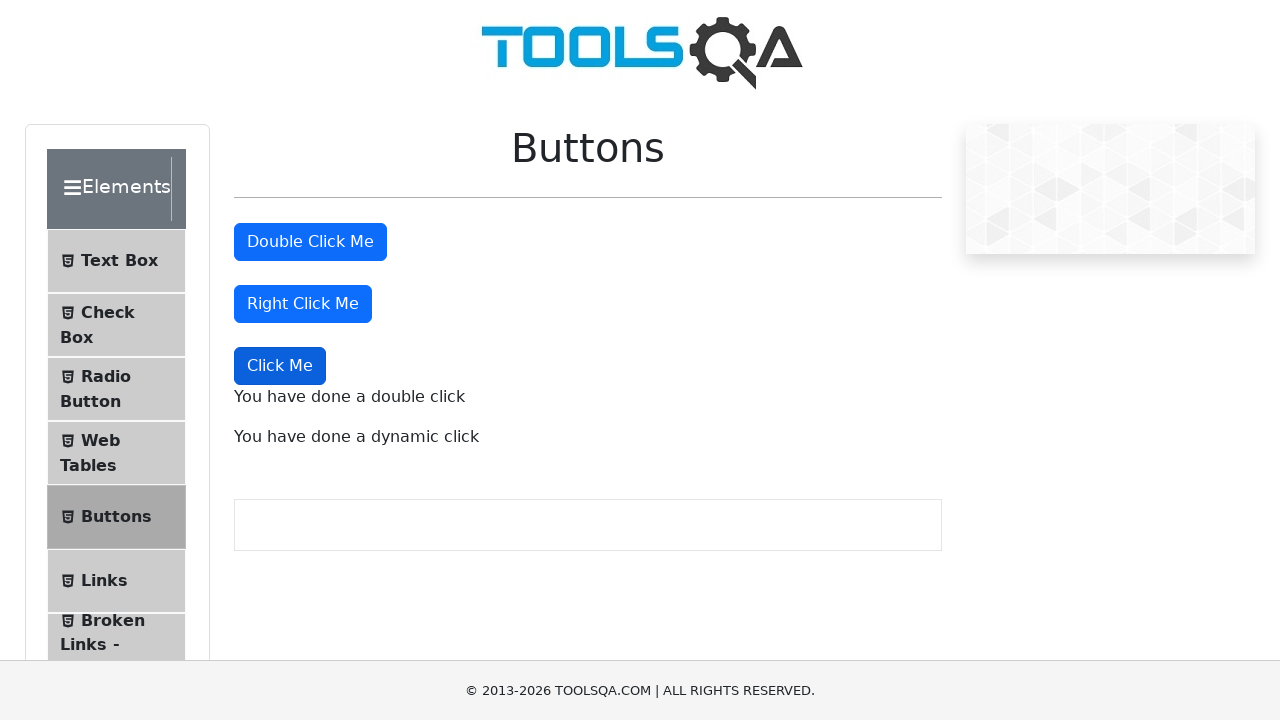

Waited 1000ms for visual feedback after double click
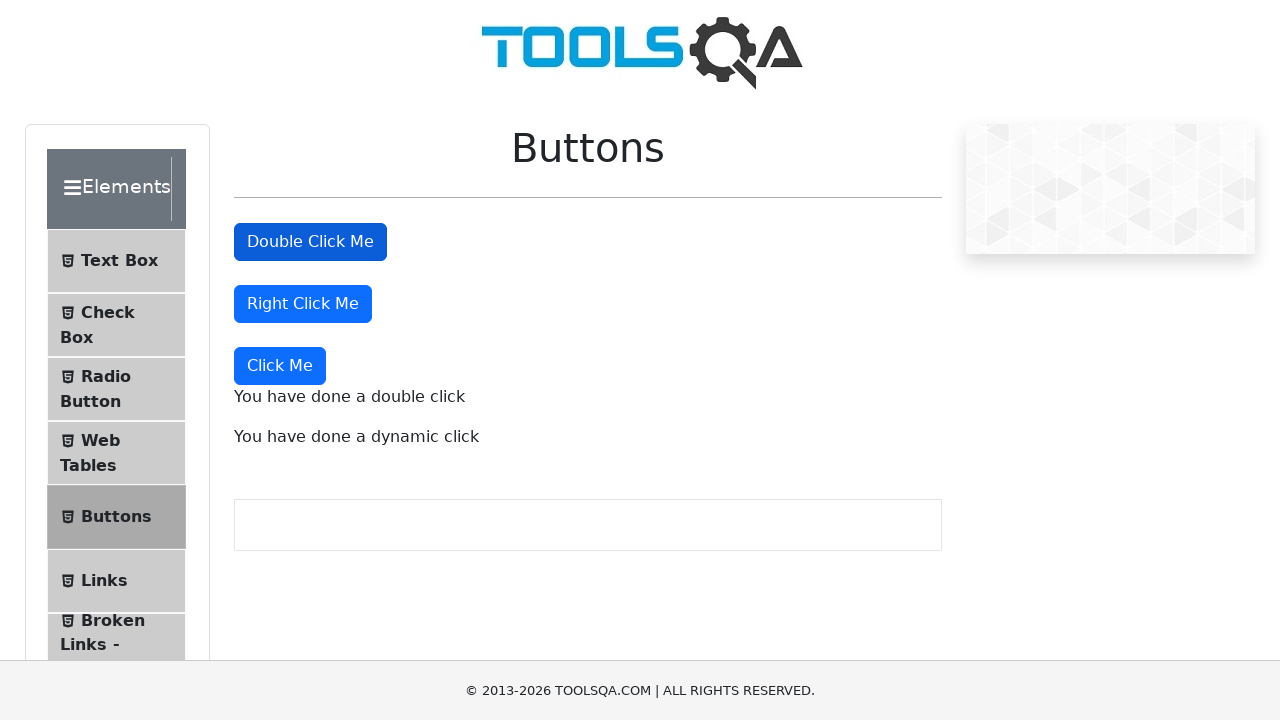

Hovered over the 'Right Click Me' button at (303, 304) on internal:text="Right Click Me"i
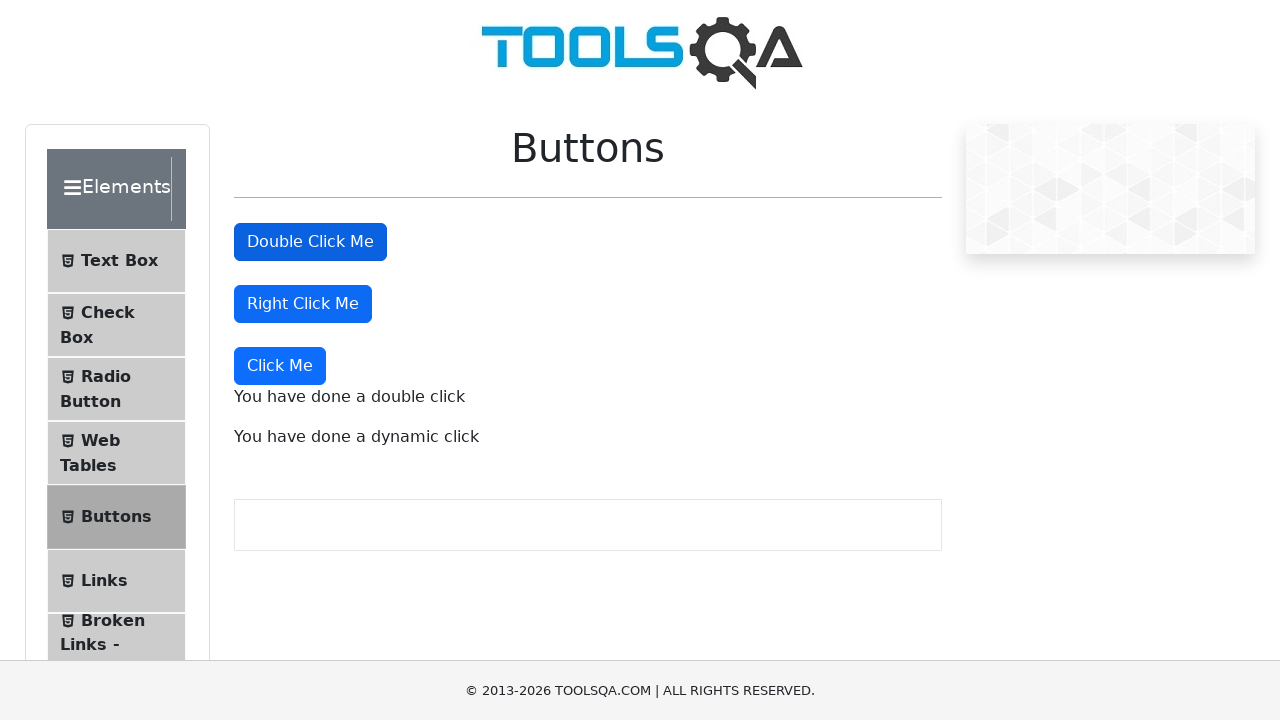

Waited 1000ms to observe hover effect
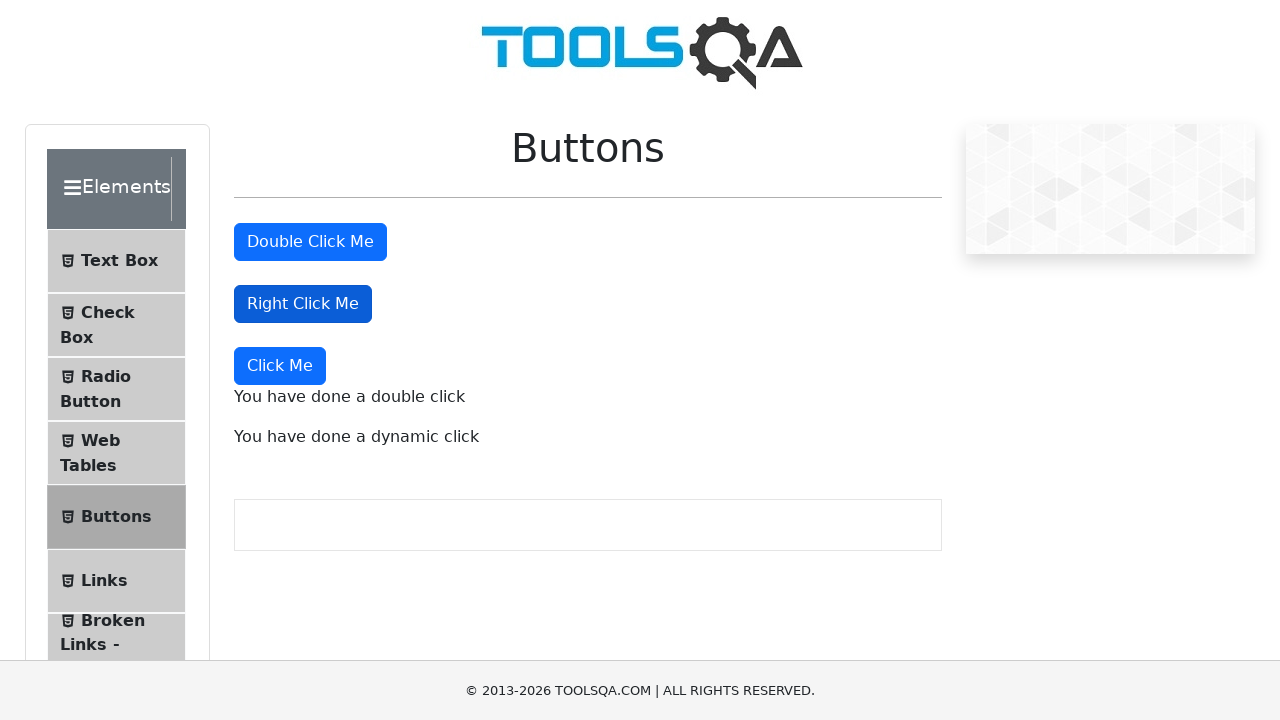

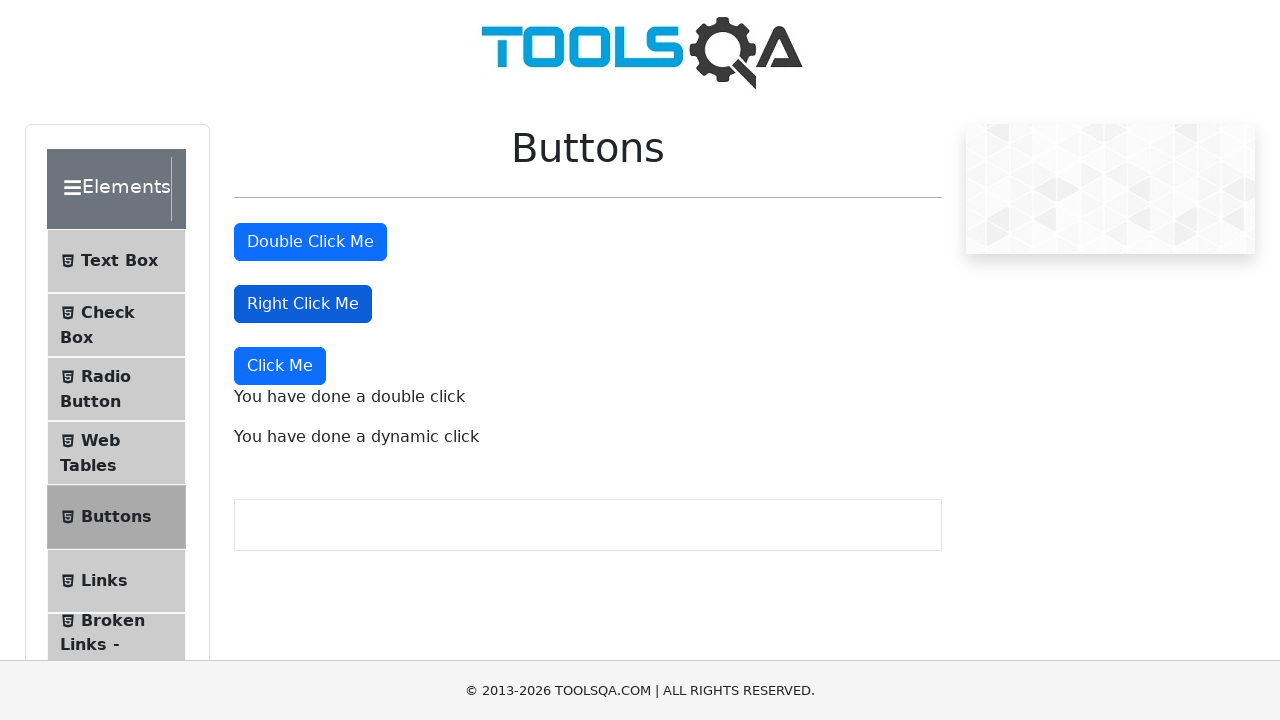